Navigates to a travel companions website while accepting SSL certificates

Starting URL: https://www.path2usa.com/travel-companions

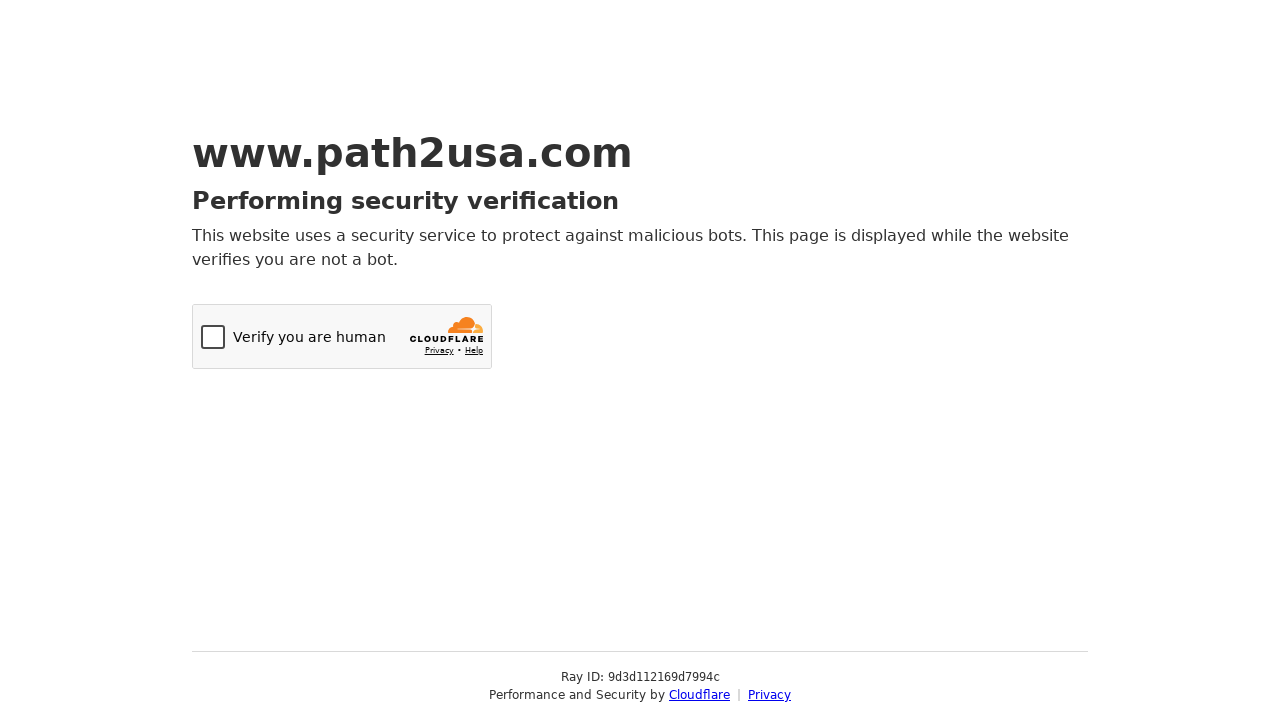

Navigated to travel companions website at path2usa.com with SSL certificates accepted
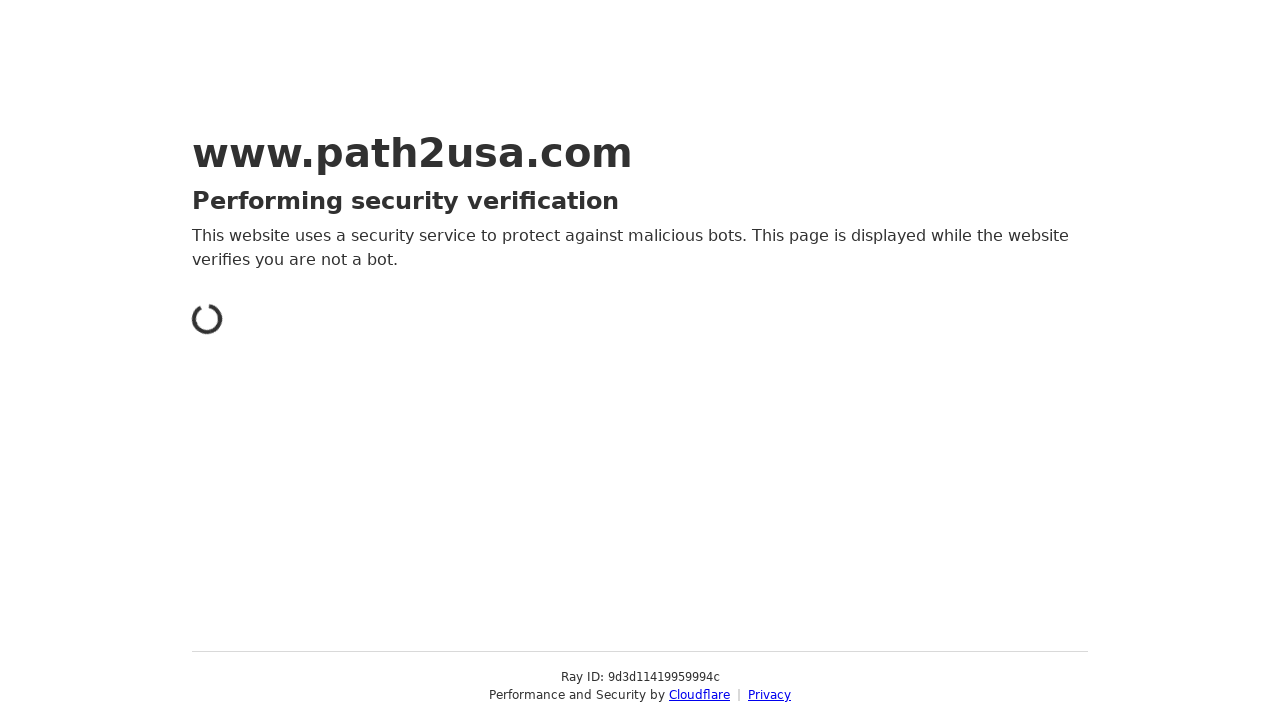

Page loaded successfully with SSL certificate handling
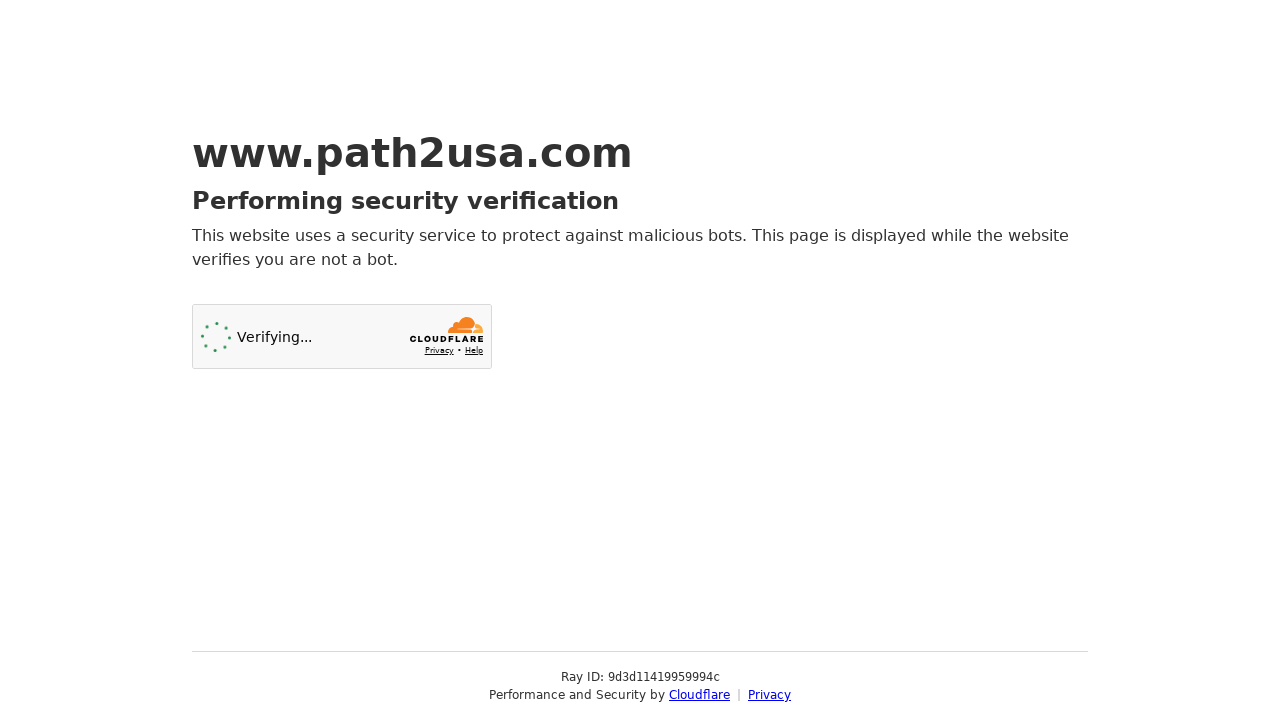

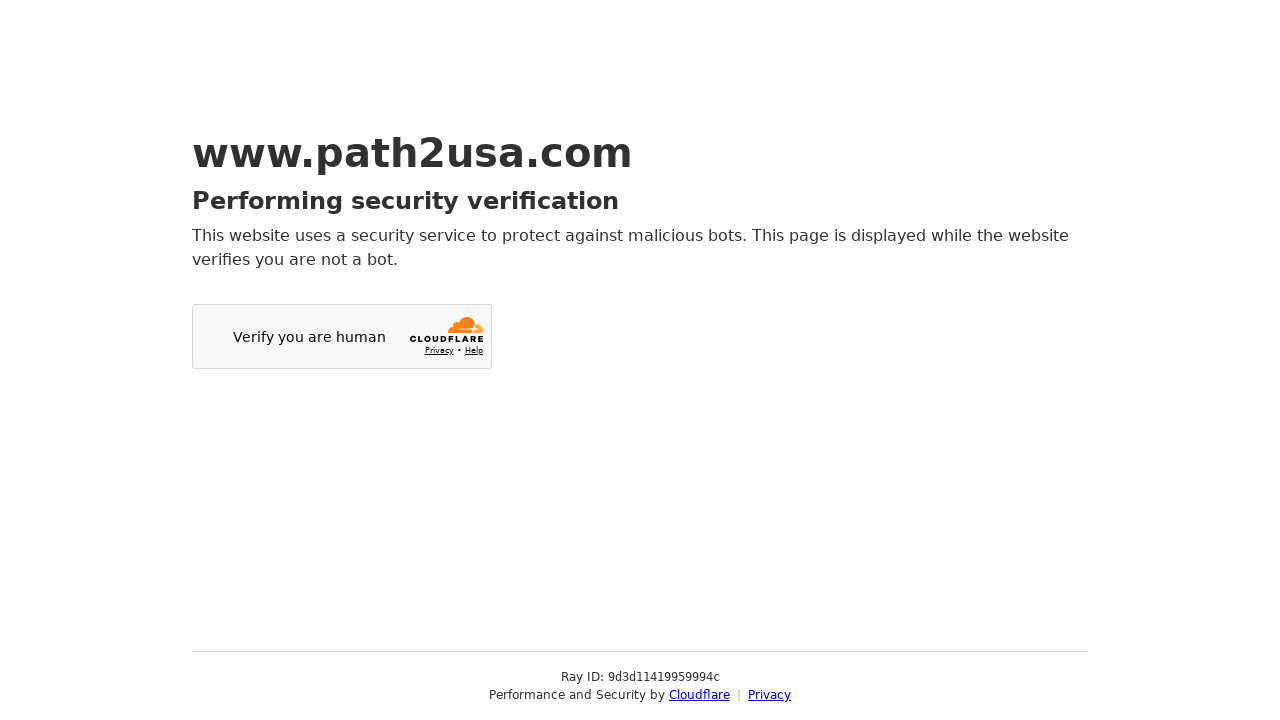